Tests table sorting functionality by clicking the Due column header and verifying the values are sorted in ascending order

Starting URL: http://the-internet.herokuapp.com/tables

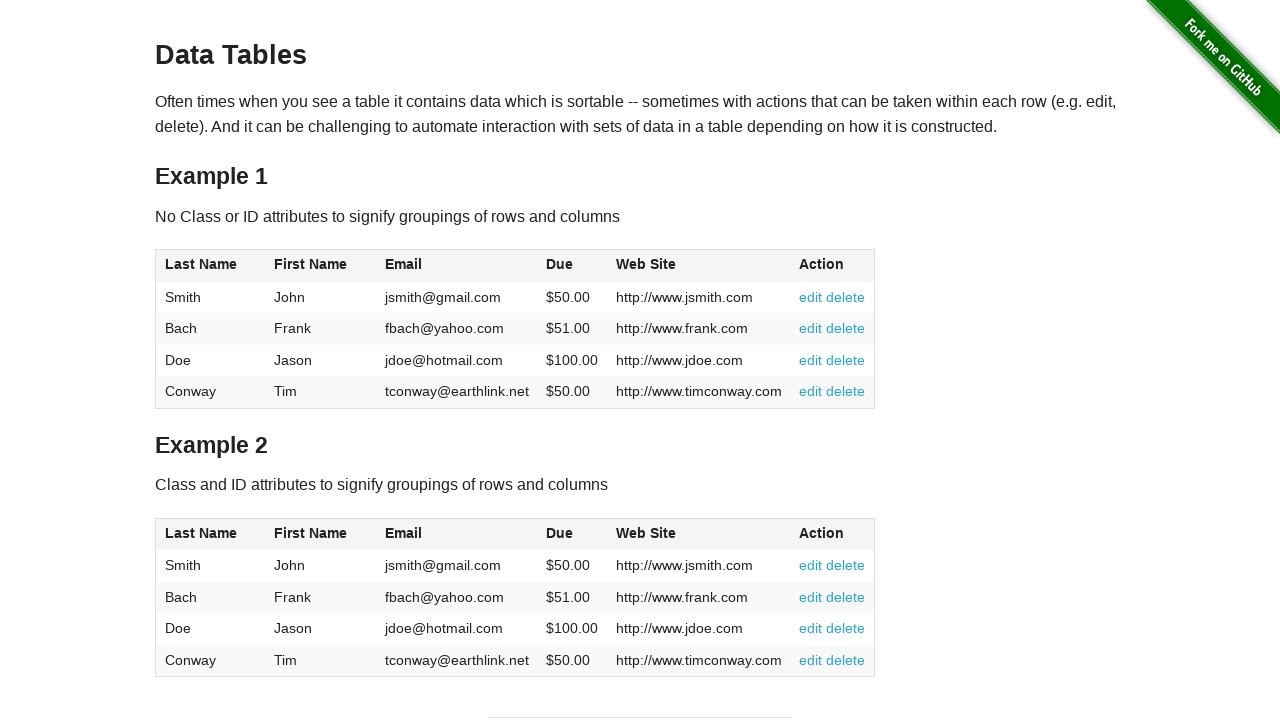

Clicked Due column header to sort table in ascending order at (572, 266) on #table1 thead tr th:nth-of-type(4)
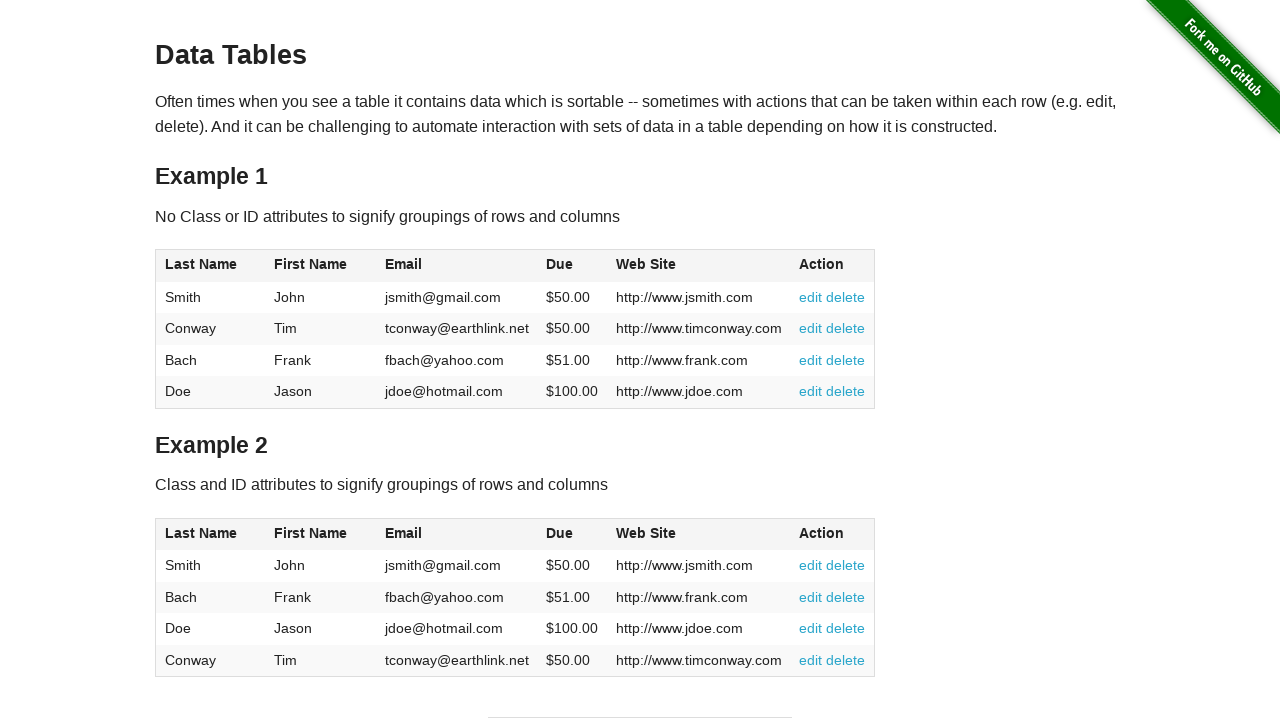

Verified Due column is visible and table has been sorted
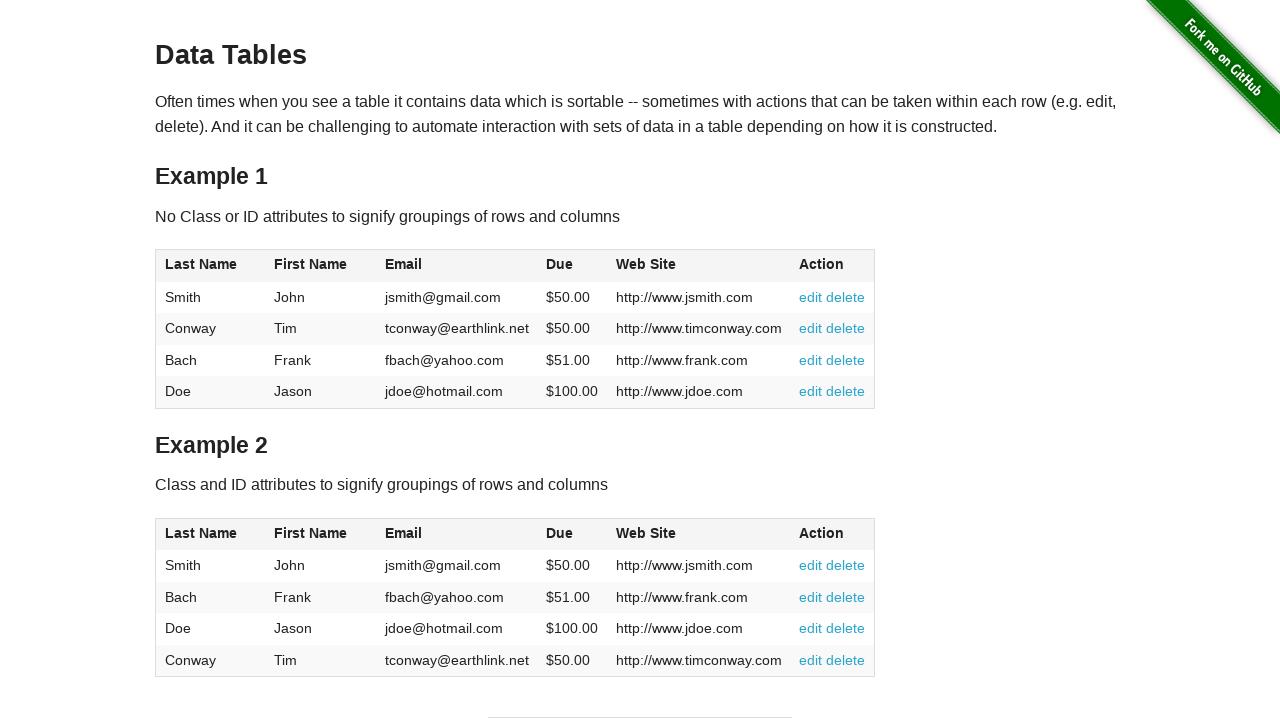

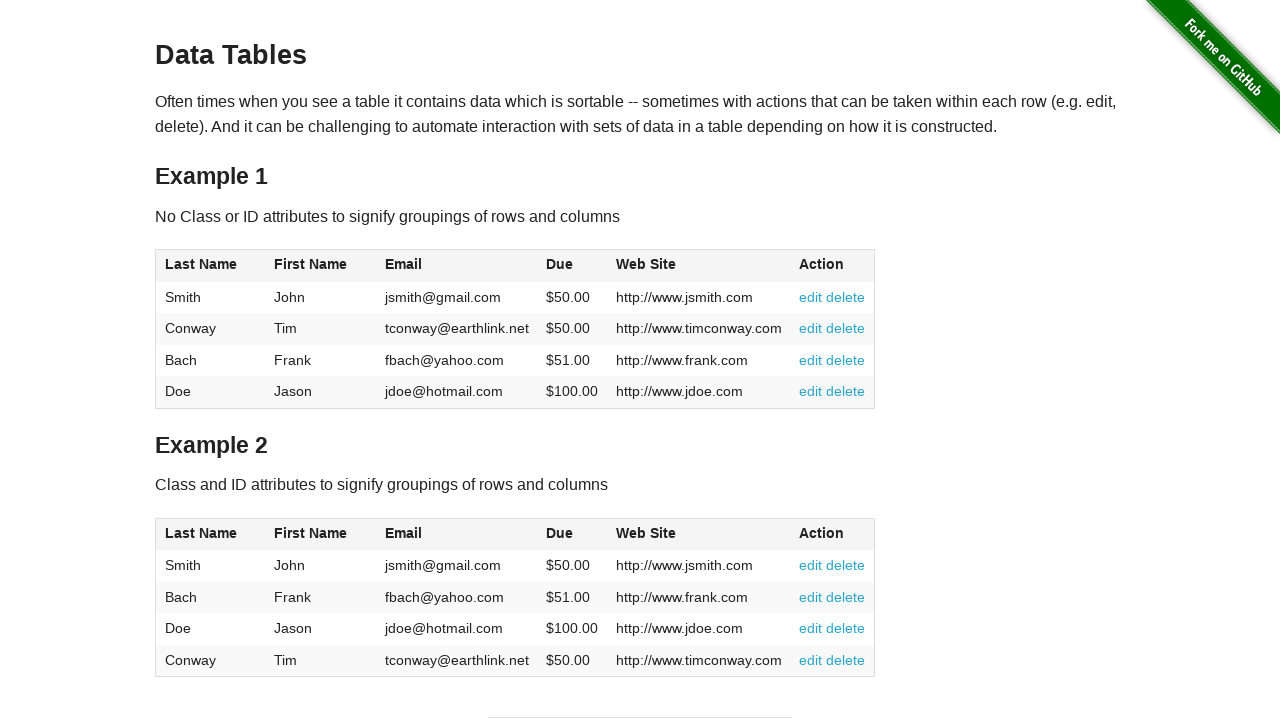